Clicks the checkout button to proceed to checkout from the cart page

Starting URL: https://awesomeqa.com/ui/index.php?route=checkout/cart

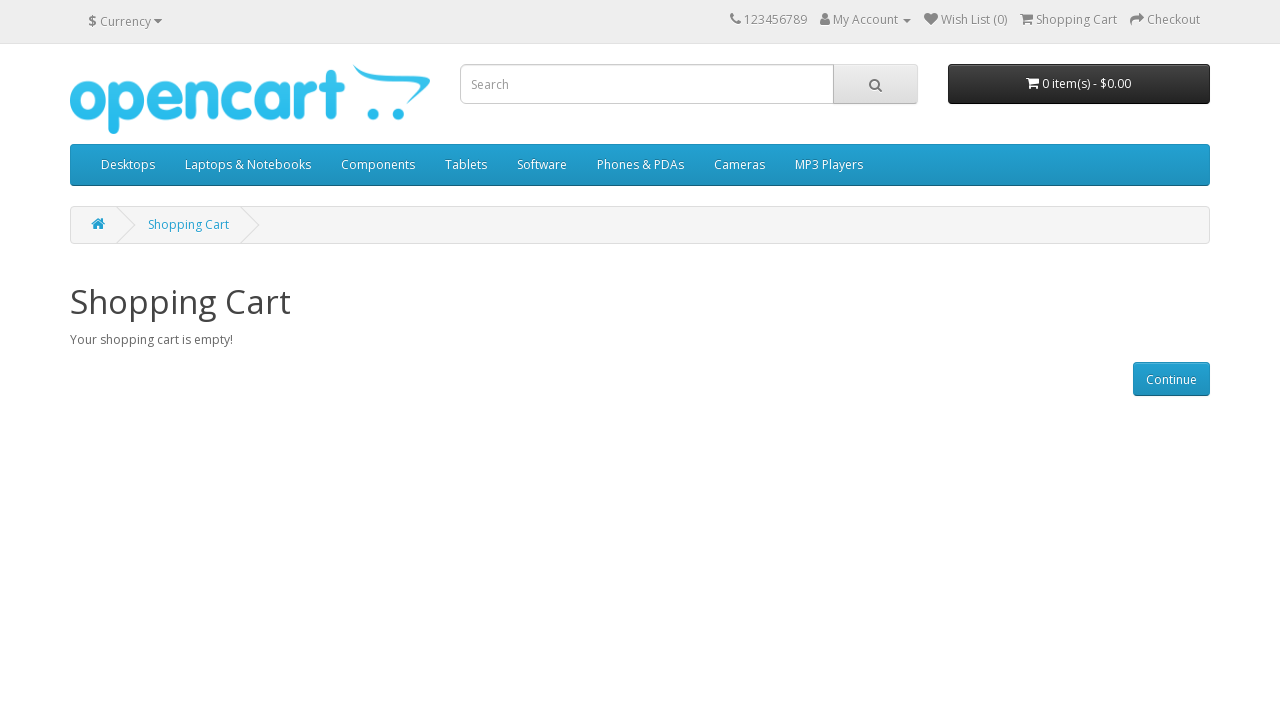

Clicked checkout button to proceed to checkout from cart page at (1137, 19) on a:has-text('Checkout')
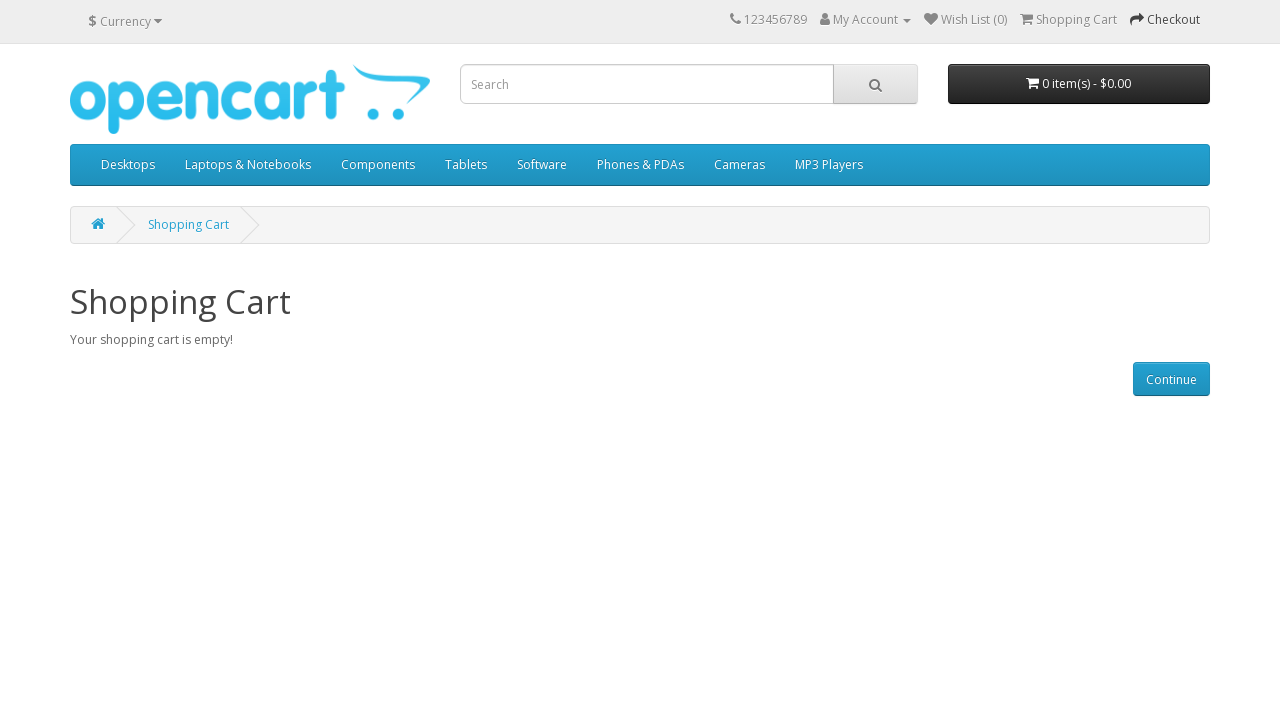

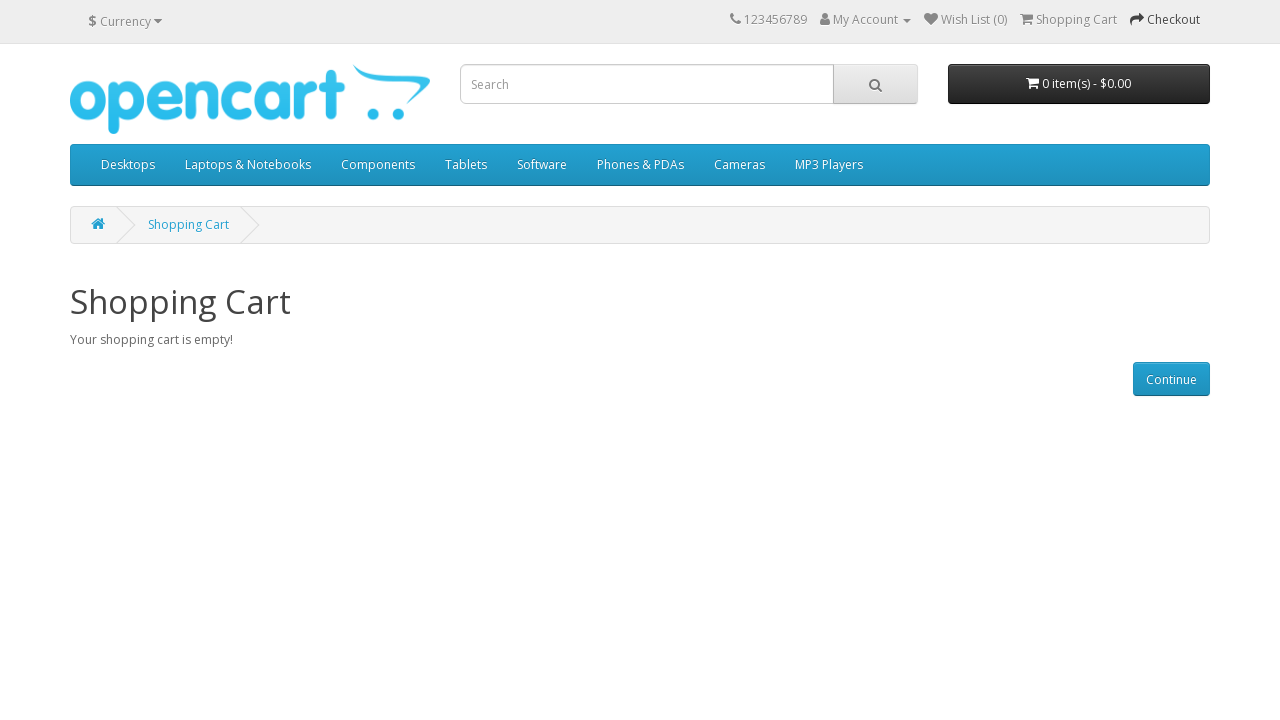